Tests scrolling down a page using JavaScript executor until a button becomes visible, then clicks it

Starting URL: http://www.seleniumui.moderntester.pl/high-site.php

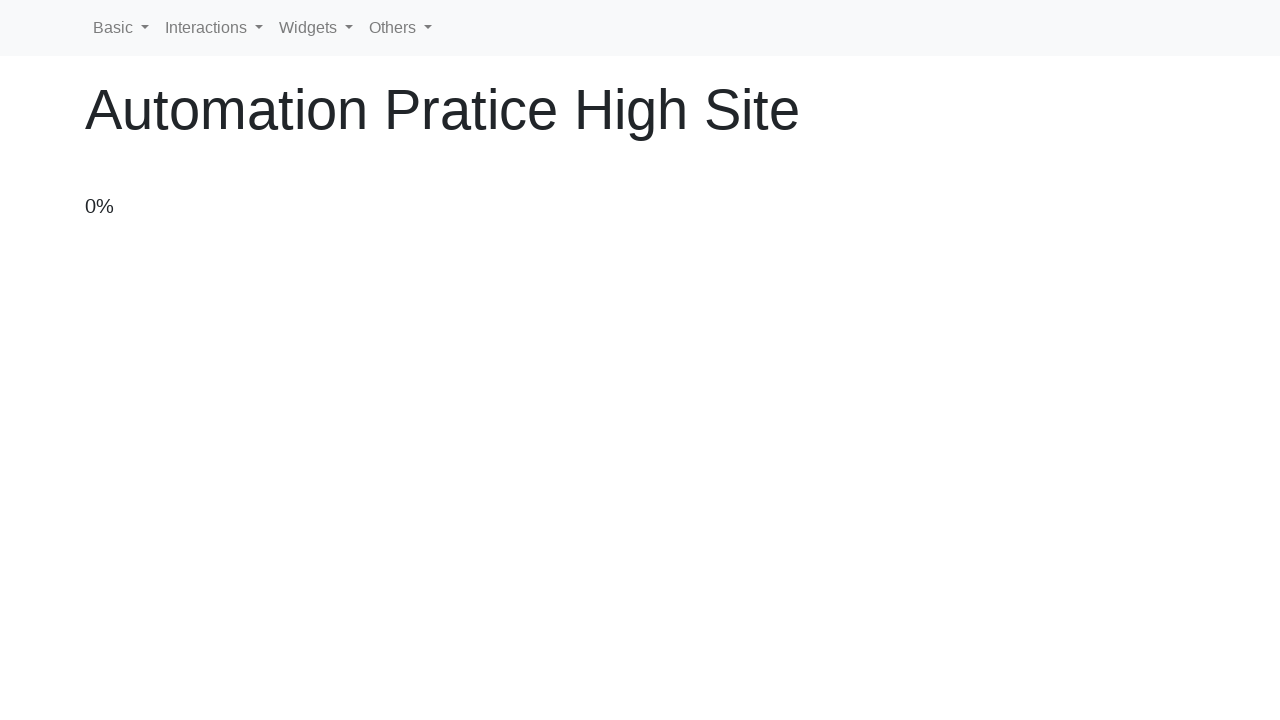

Navigated to high-site.php
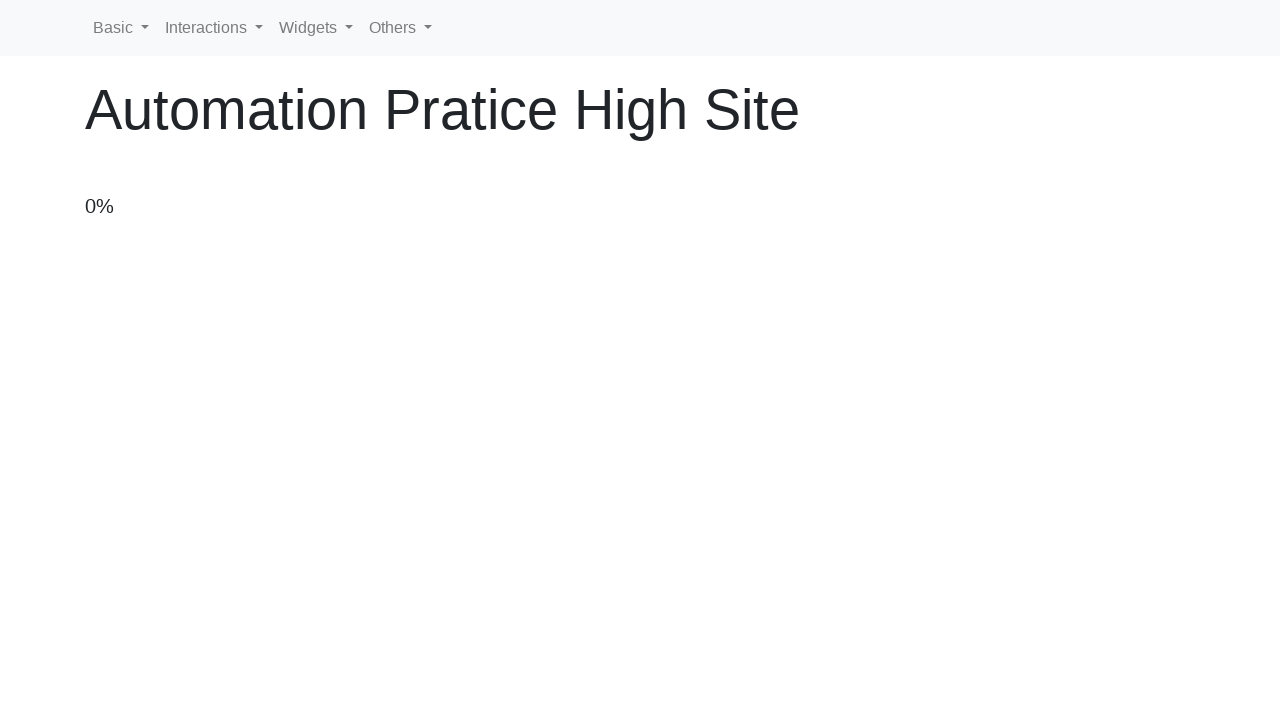

Scrolled down 100 pixels using JavaScript
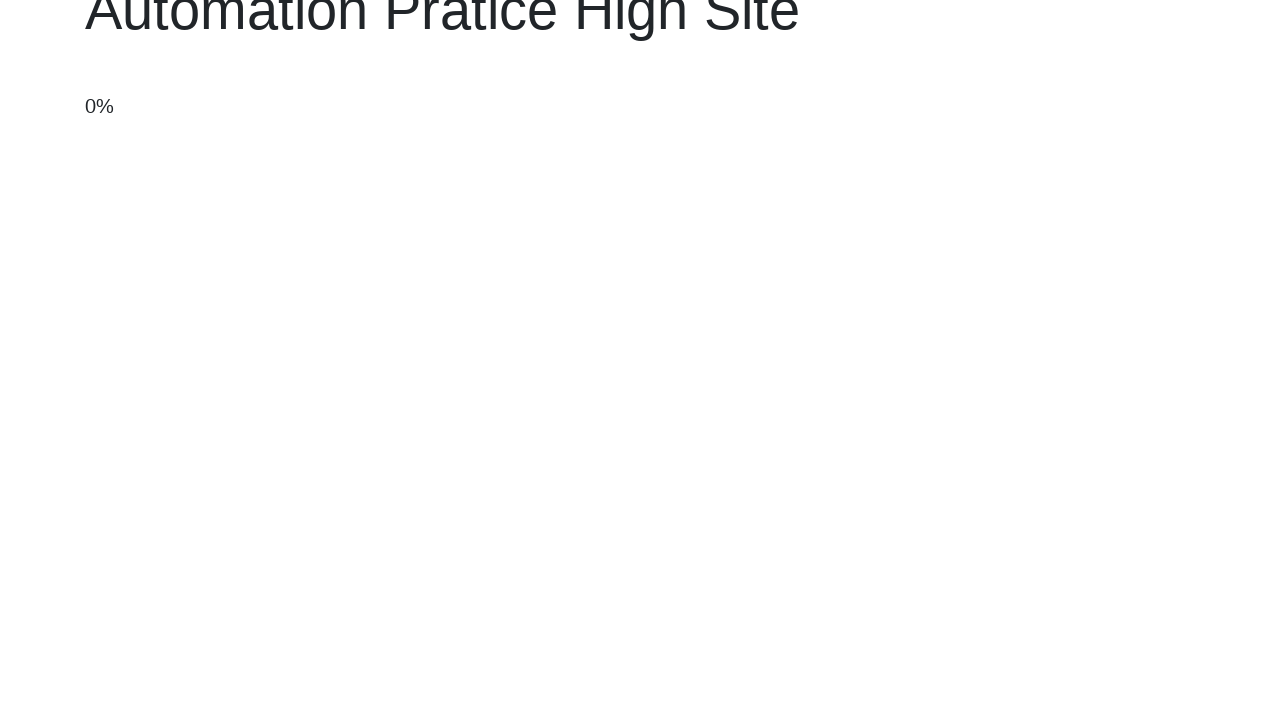

Scrolled down 100 pixels using JavaScript on #scroll-button
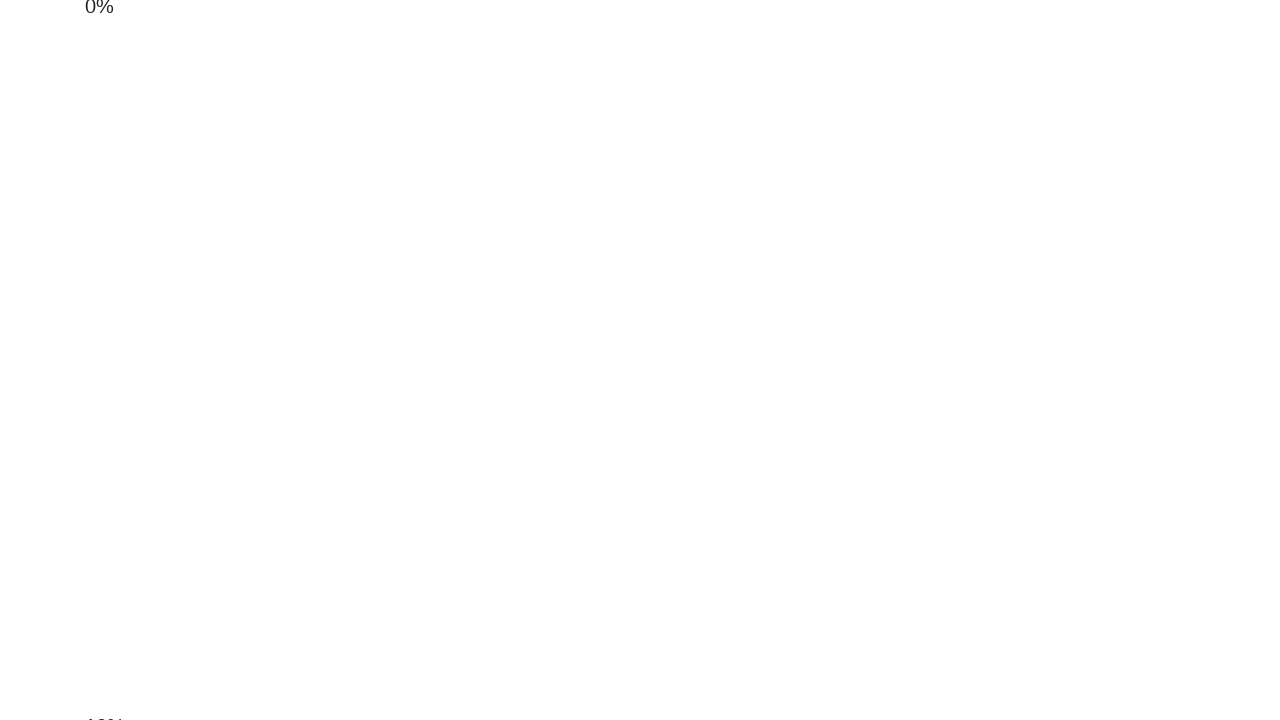

Scrolled down 100 pixels using JavaScript on #scroll-button
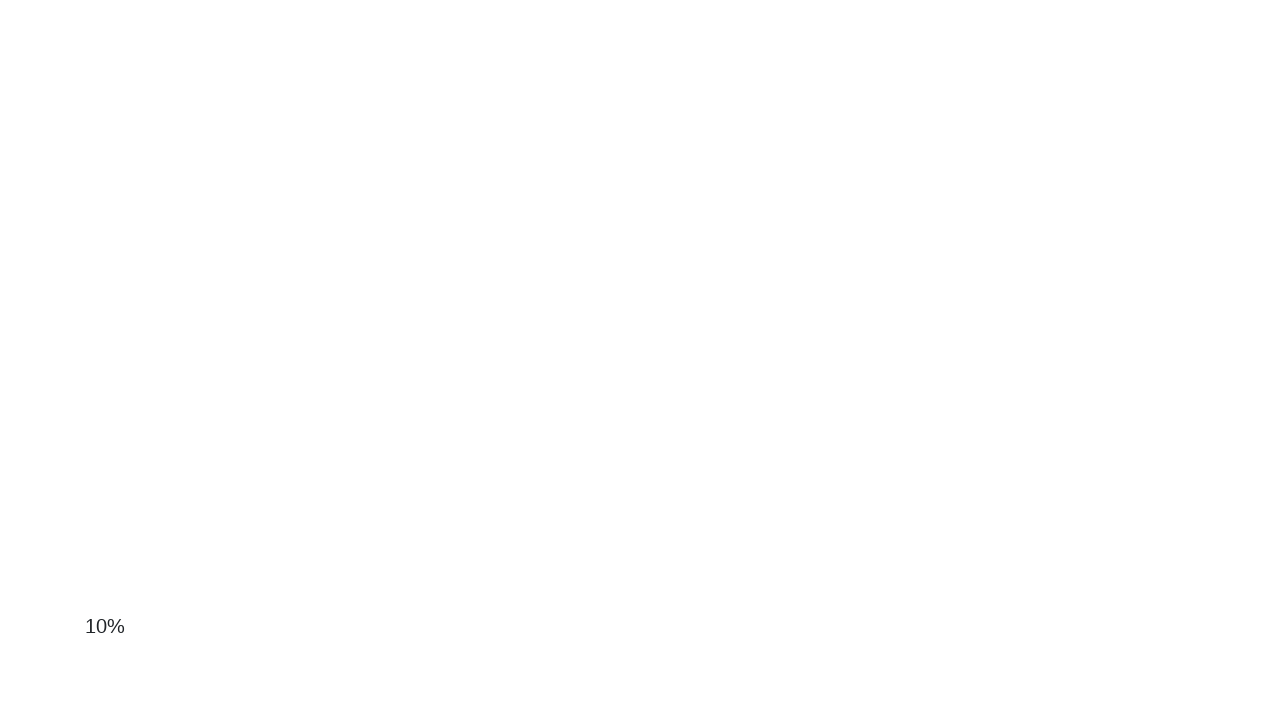

Scrolled down 100 pixels using JavaScript on #scroll-button
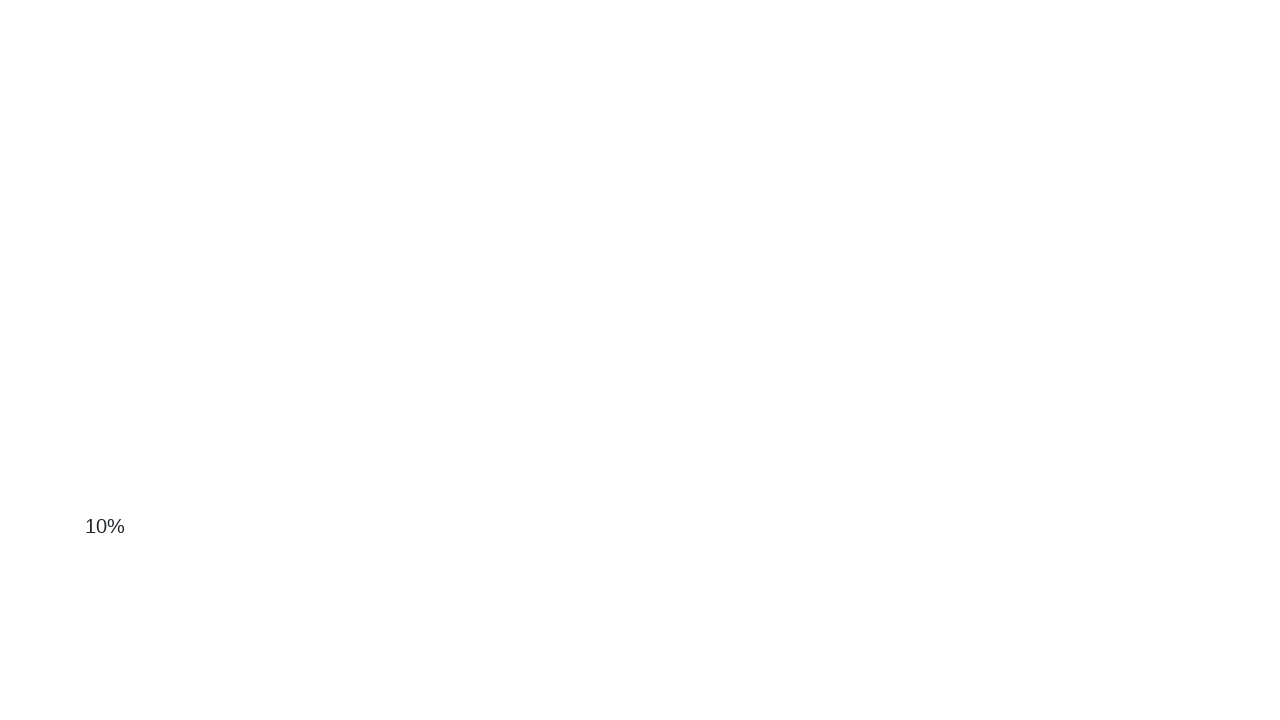

Scrolled down 100 pixels using JavaScript on #scroll-button
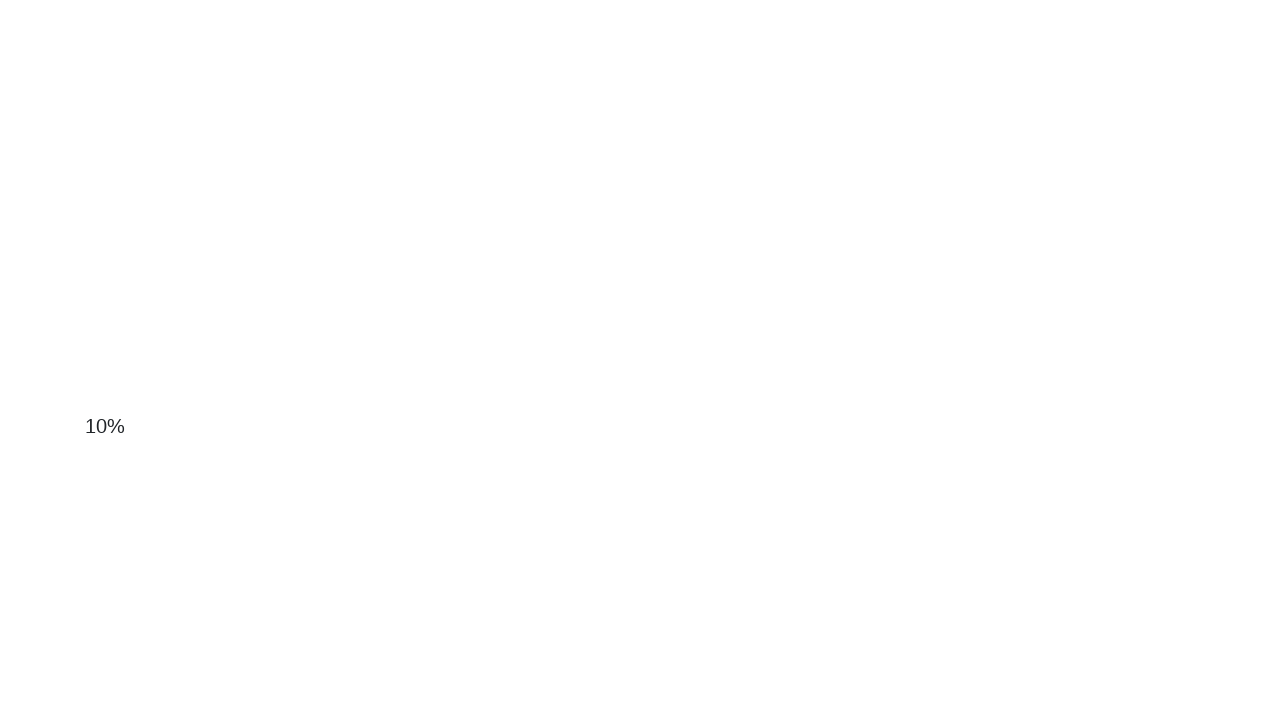

Scrolled down 100 pixels using JavaScript on #scroll-button
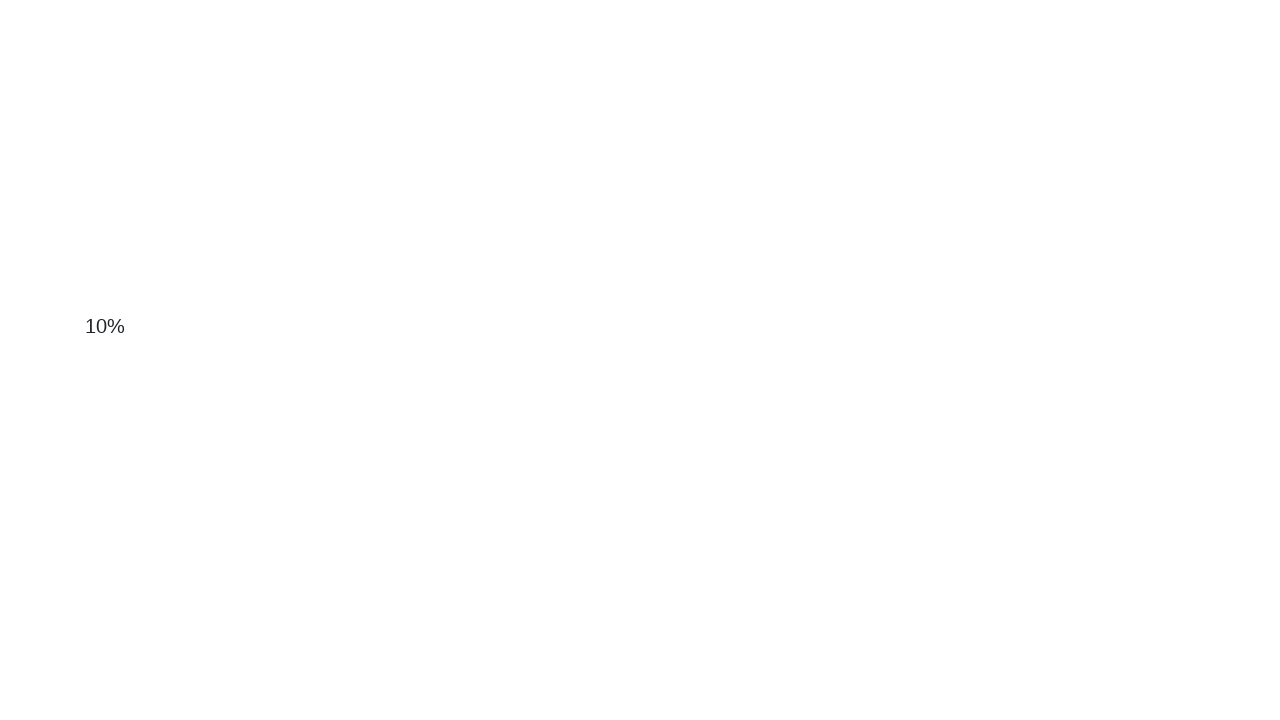

Scrolled down 100 pixels using JavaScript on #scroll-button
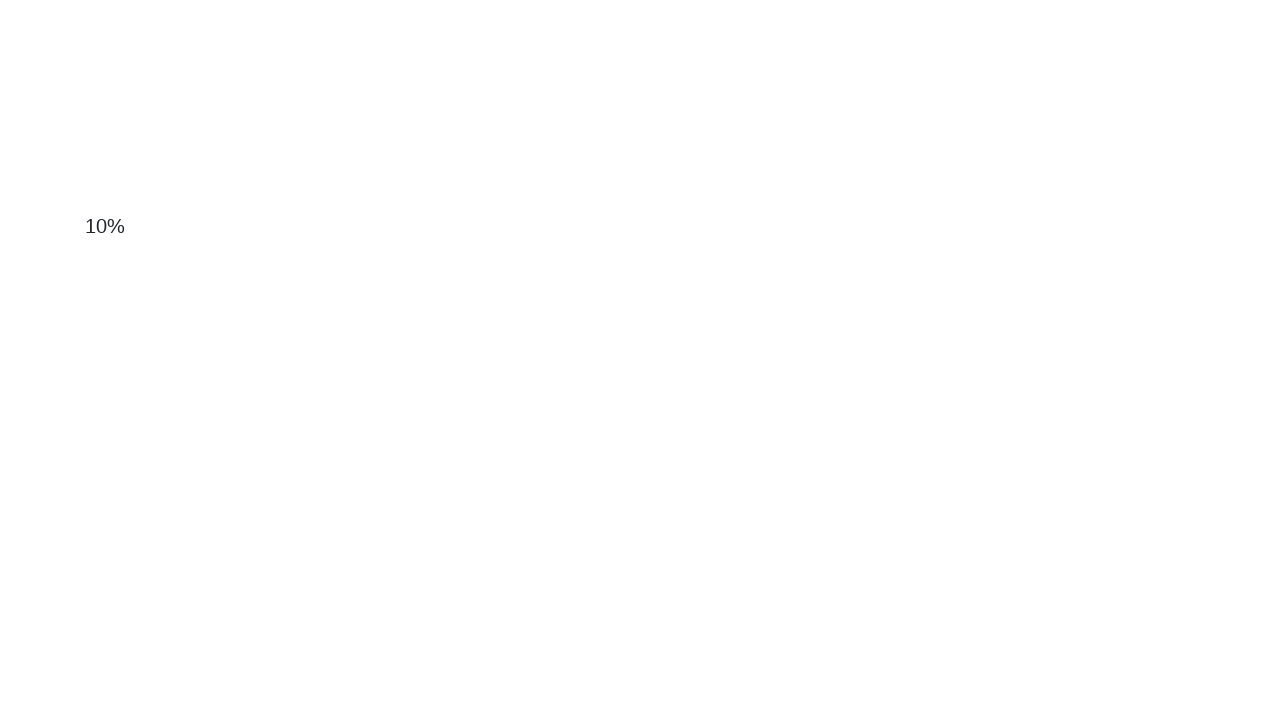

Scrolled down 100 pixels using JavaScript on #scroll-button
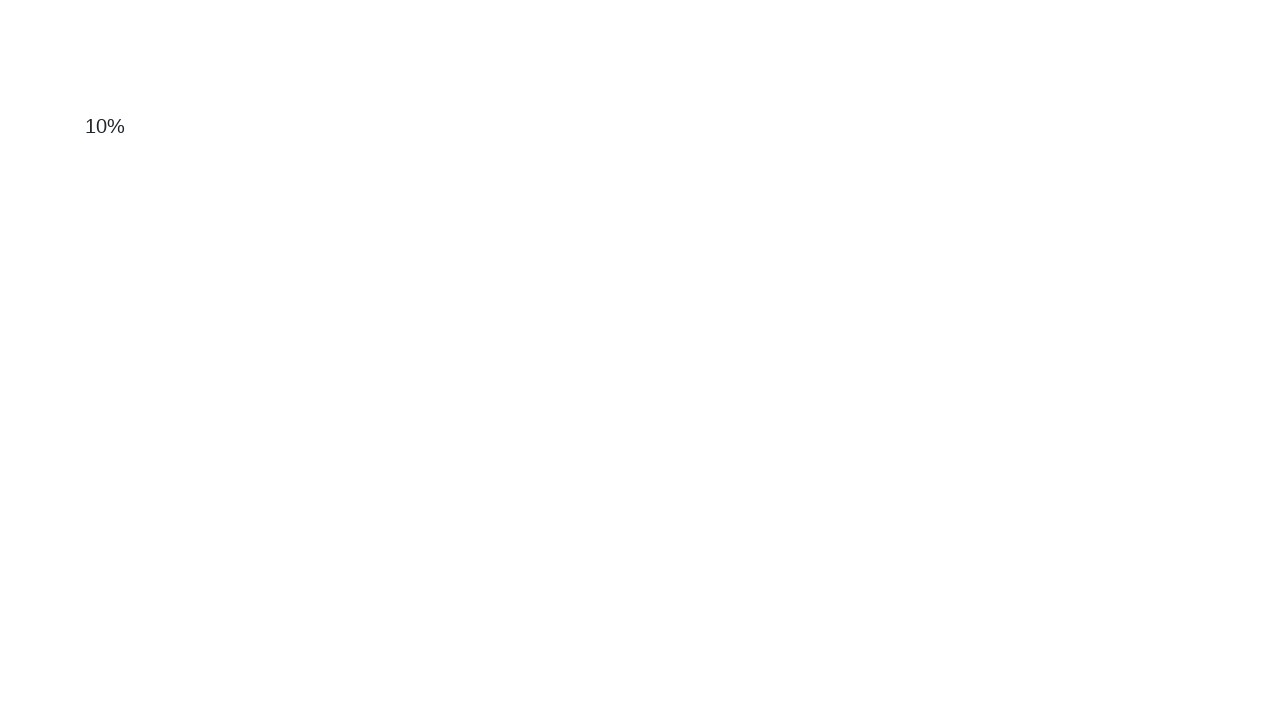

Scrolled down 100 pixels using JavaScript on #scroll-button
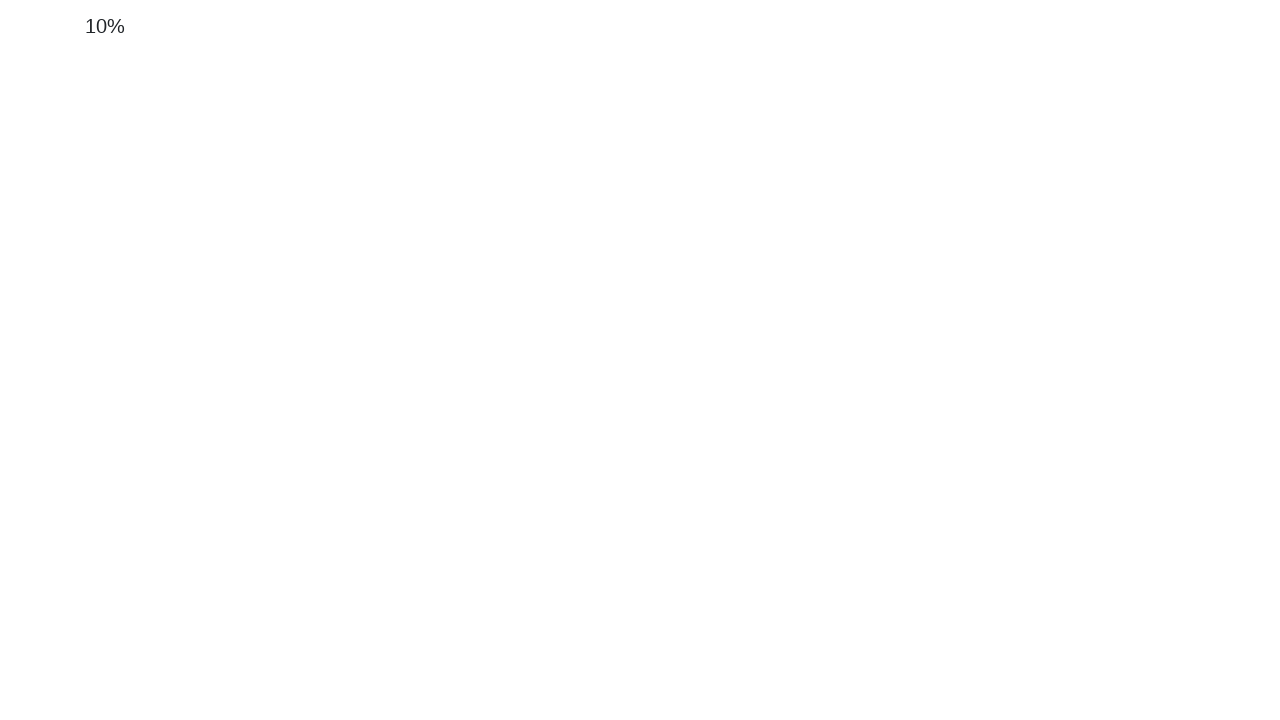

Scrolled down 100 pixels using JavaScript on #scroll-button
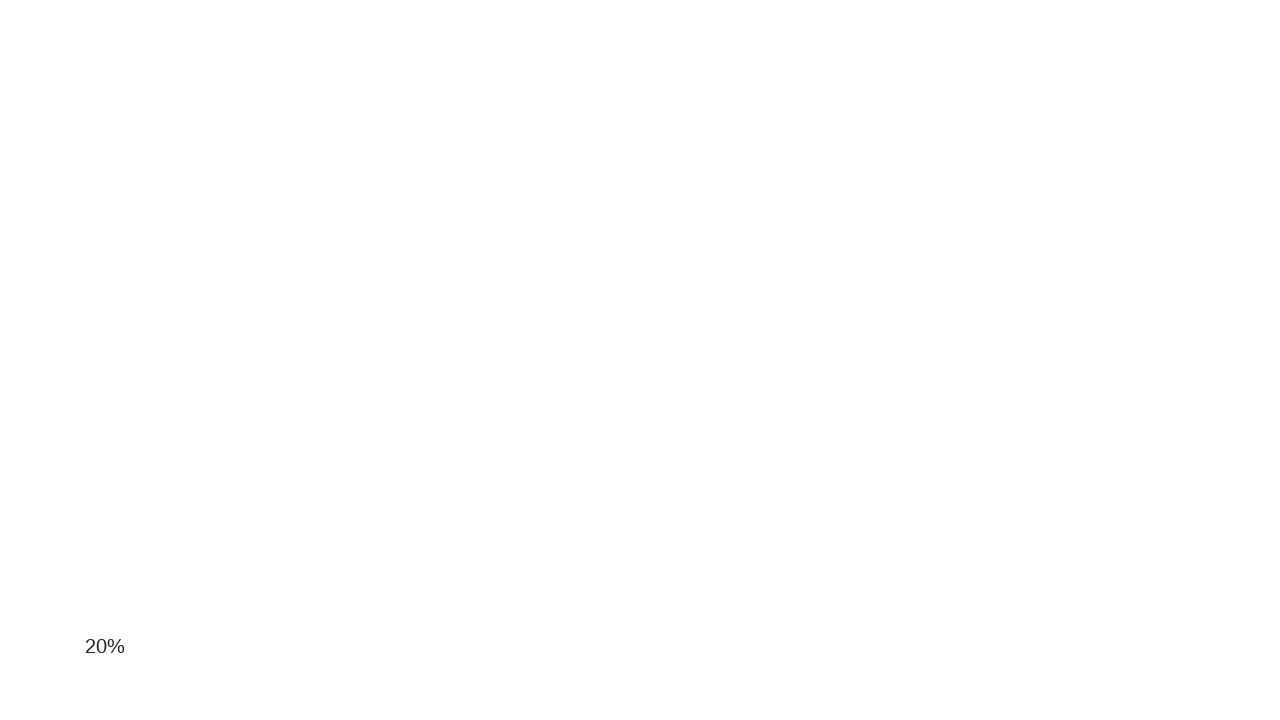

Scrolled down 100 pixels using JavaScript on #scroll-button
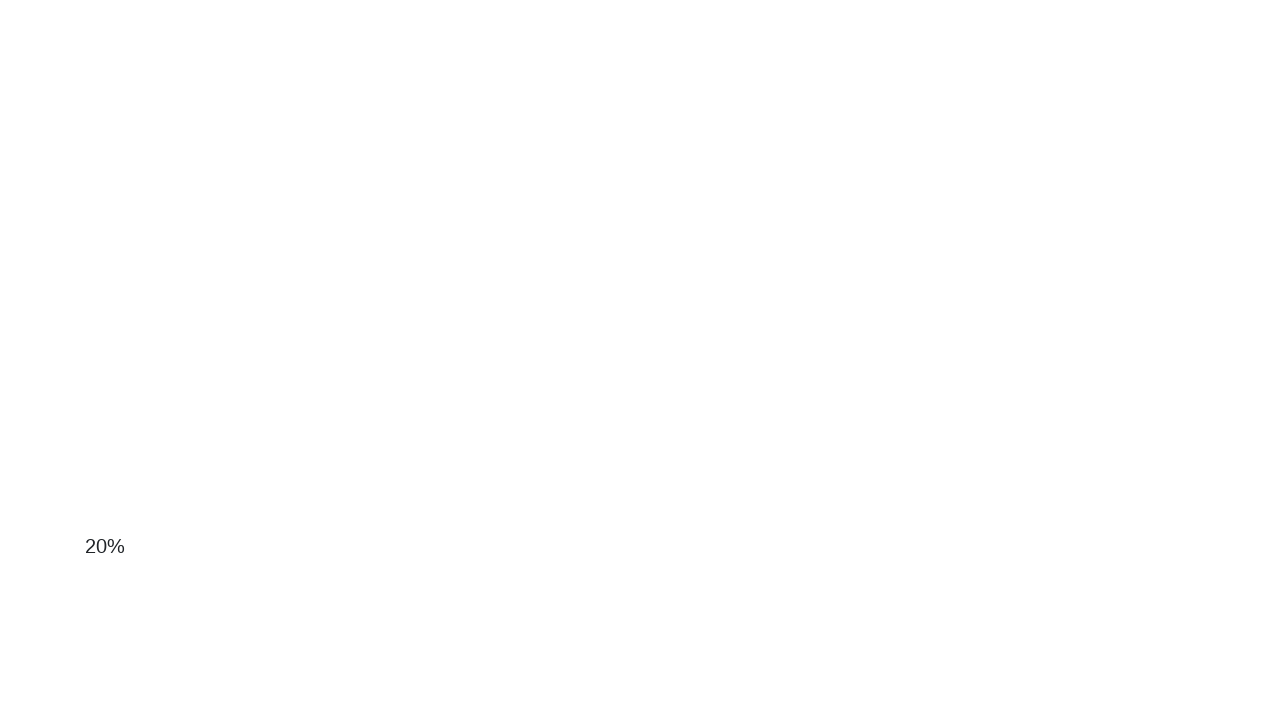

Scrolled down 100 pixels using JavaScript on #scroll-button
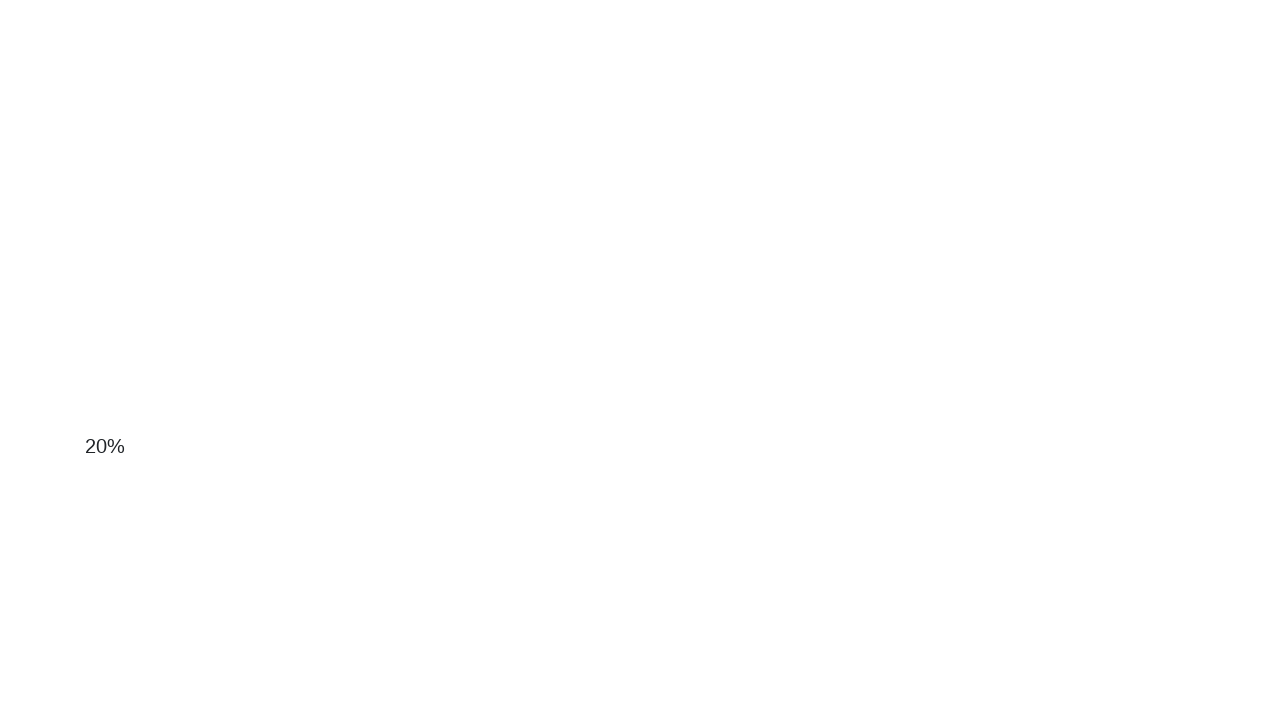

Scrolled down 100 pixels using JavaScript on #scroll-button
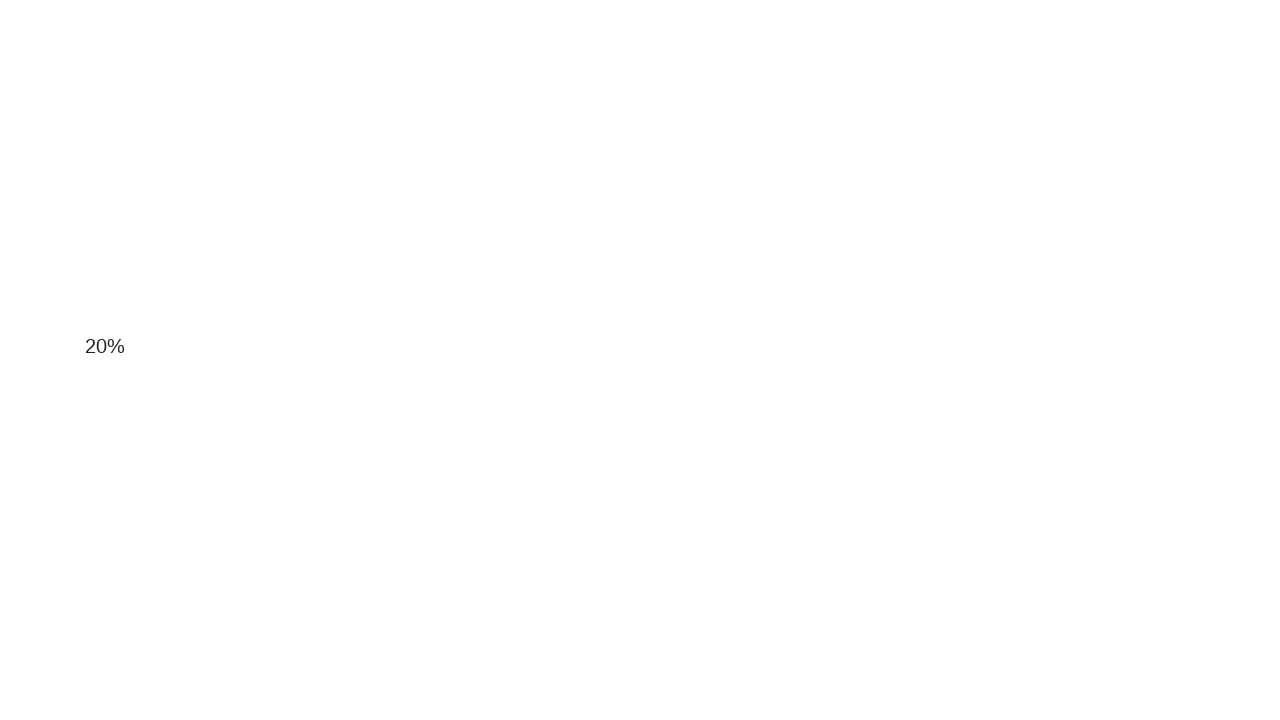

Scrolled down 100 pixels using JavaScript on #scroll-button
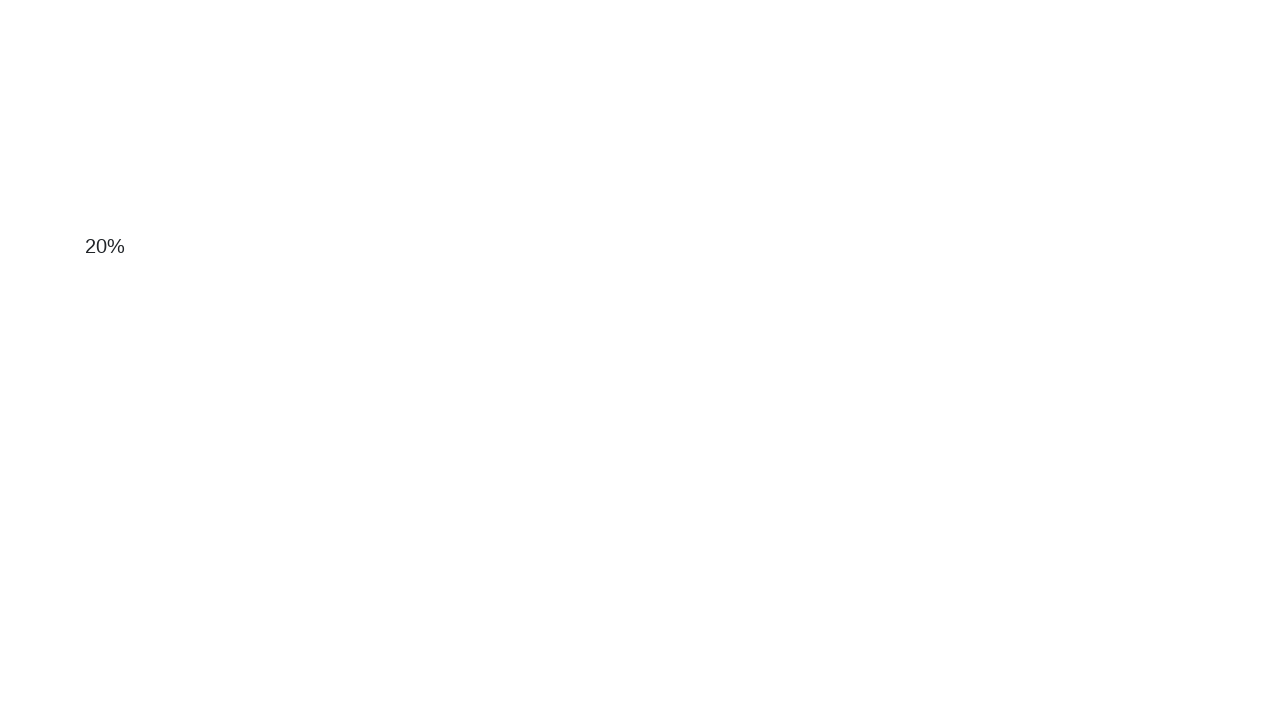

Scrolled down 100 pixels using JavaScript on #scroll-button
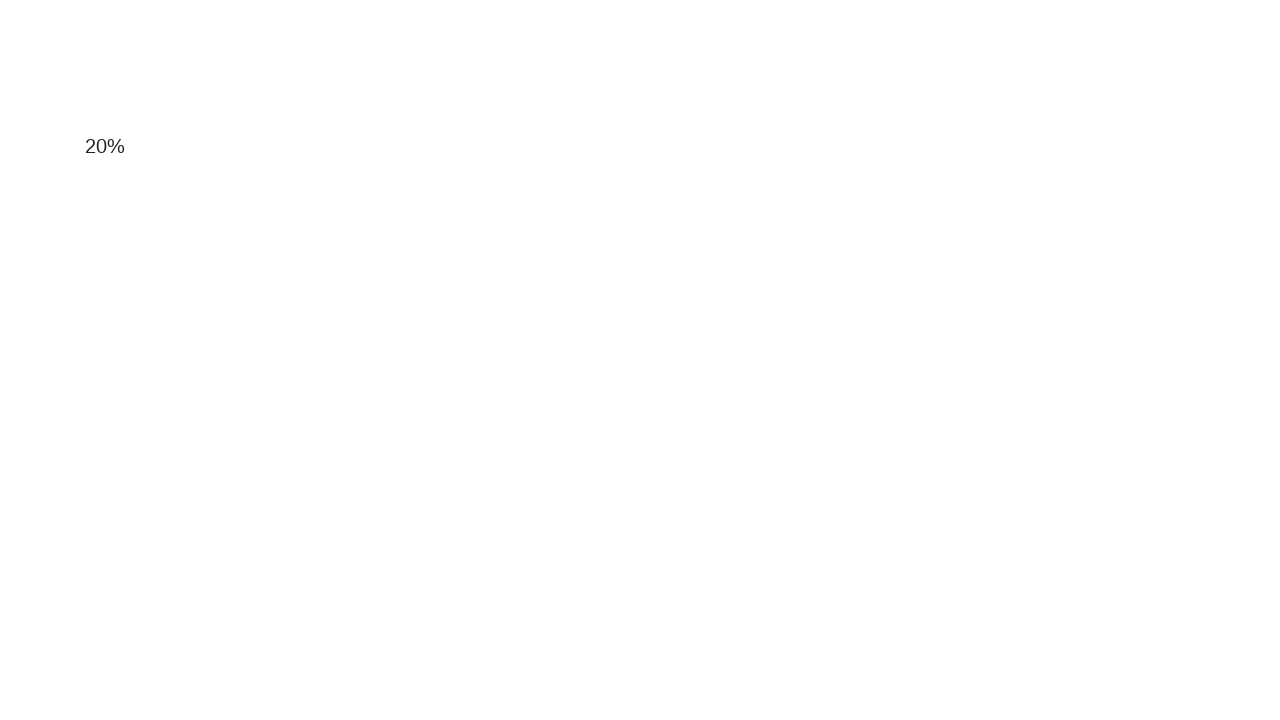

Scrolled down 100 pixels using JavaScript on #scroll-button
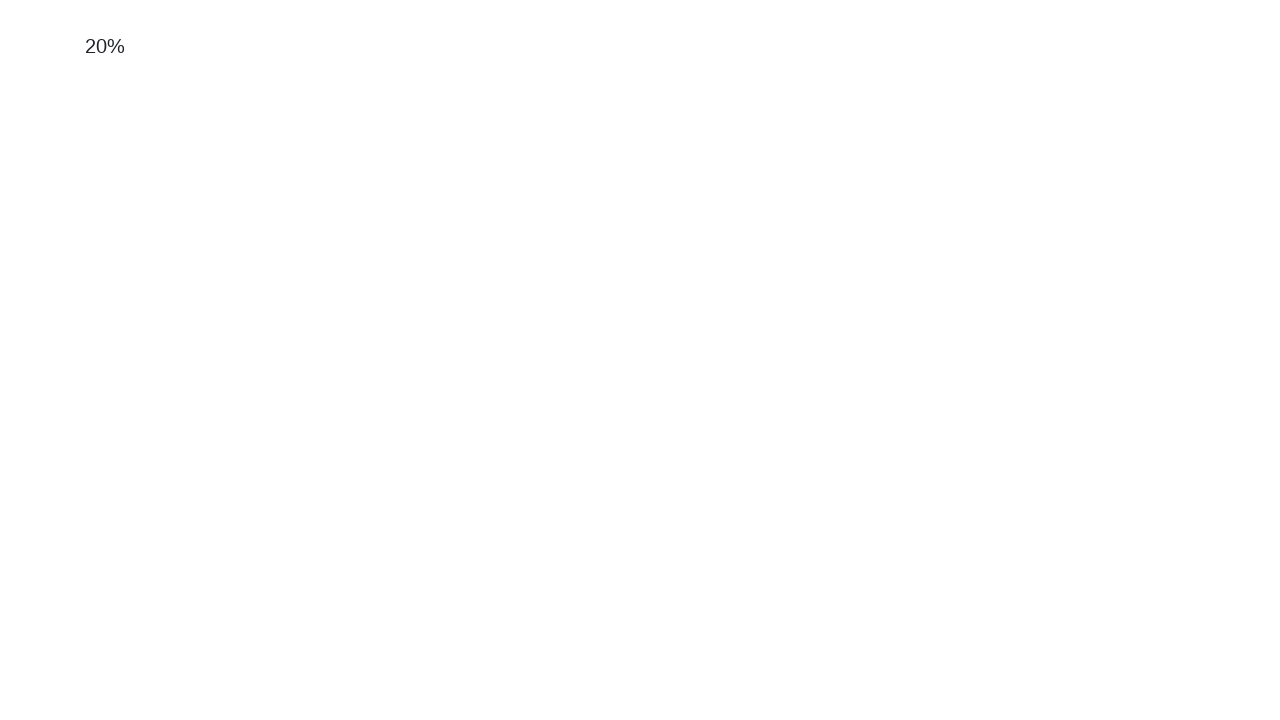

Scrolled down 100 pixels using JavaScript on #scroll-button
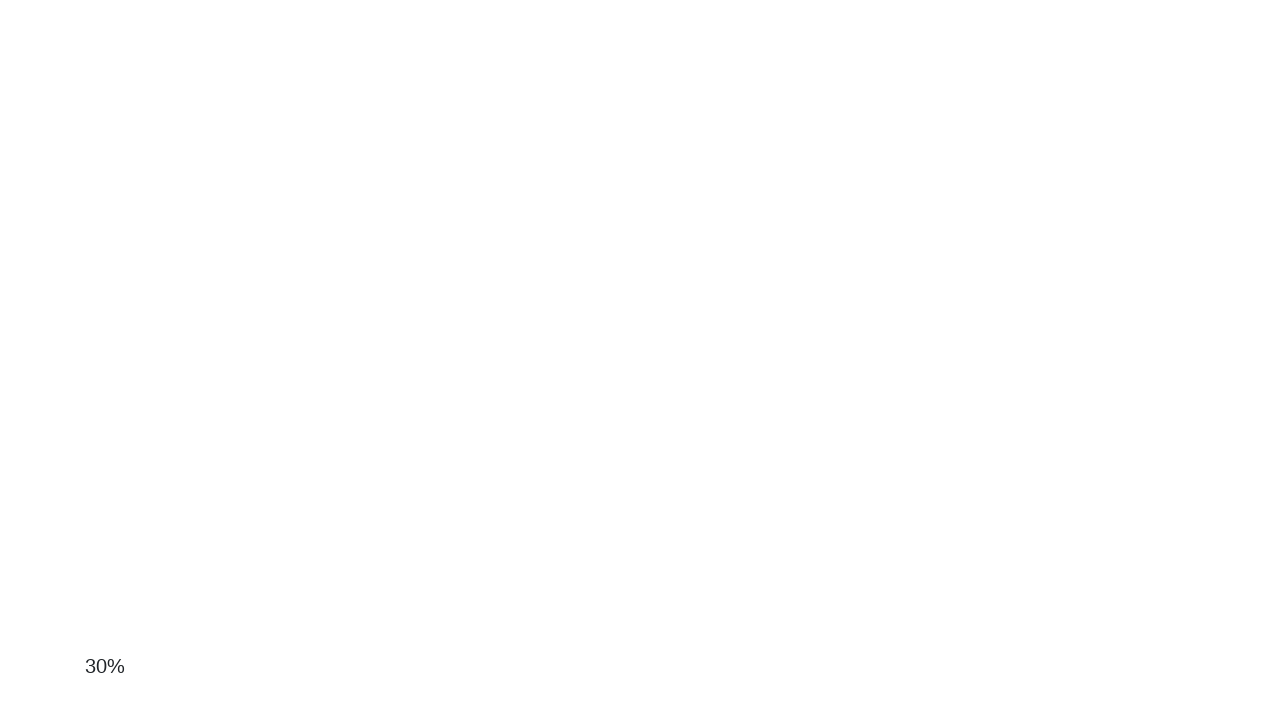

Scrolled down 100 pixels using JavaScript on #scroll-button
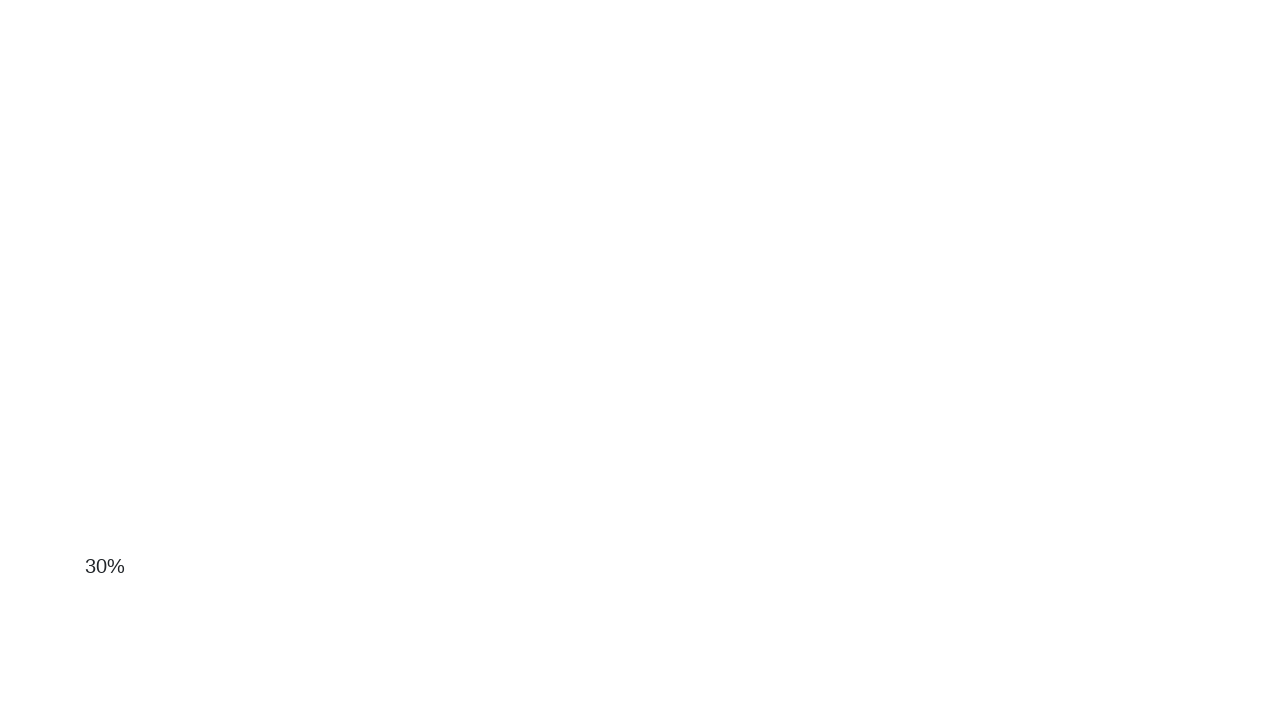

Scrolled down 100 pixels using JavaScript on #scroll-button
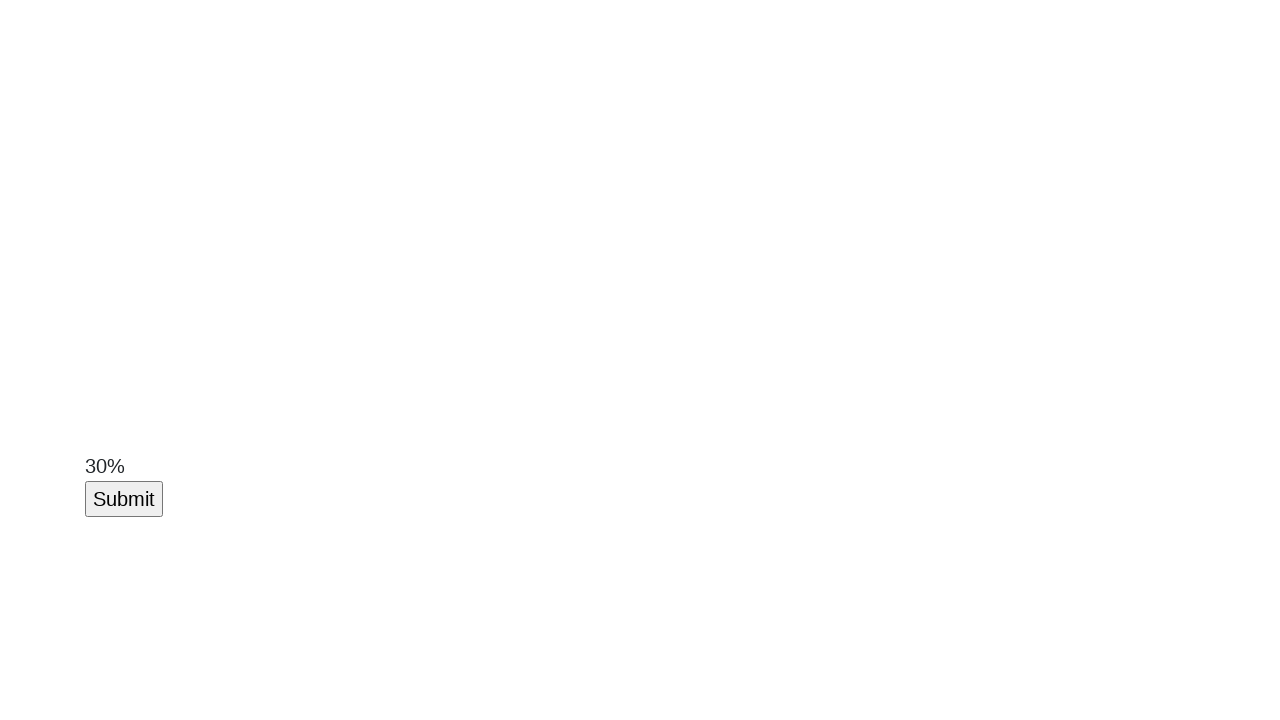

Clicked scroll button successfully at (124, 499) on #scroll-button
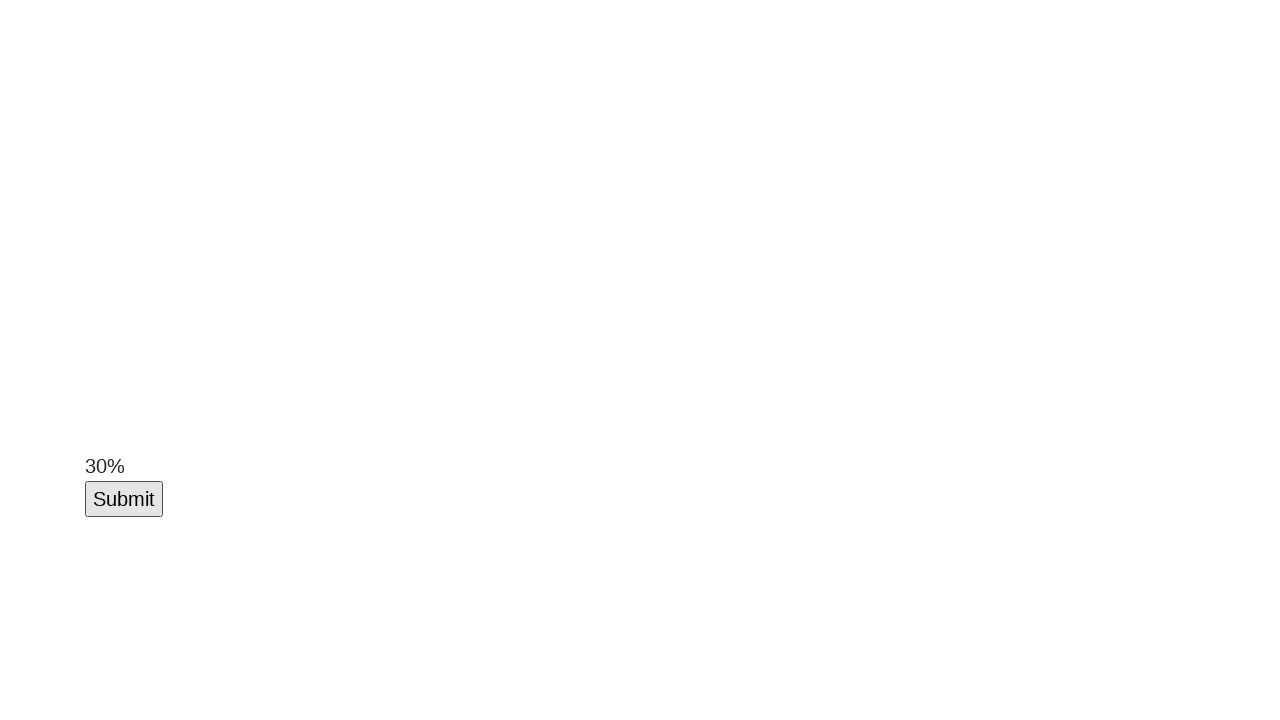

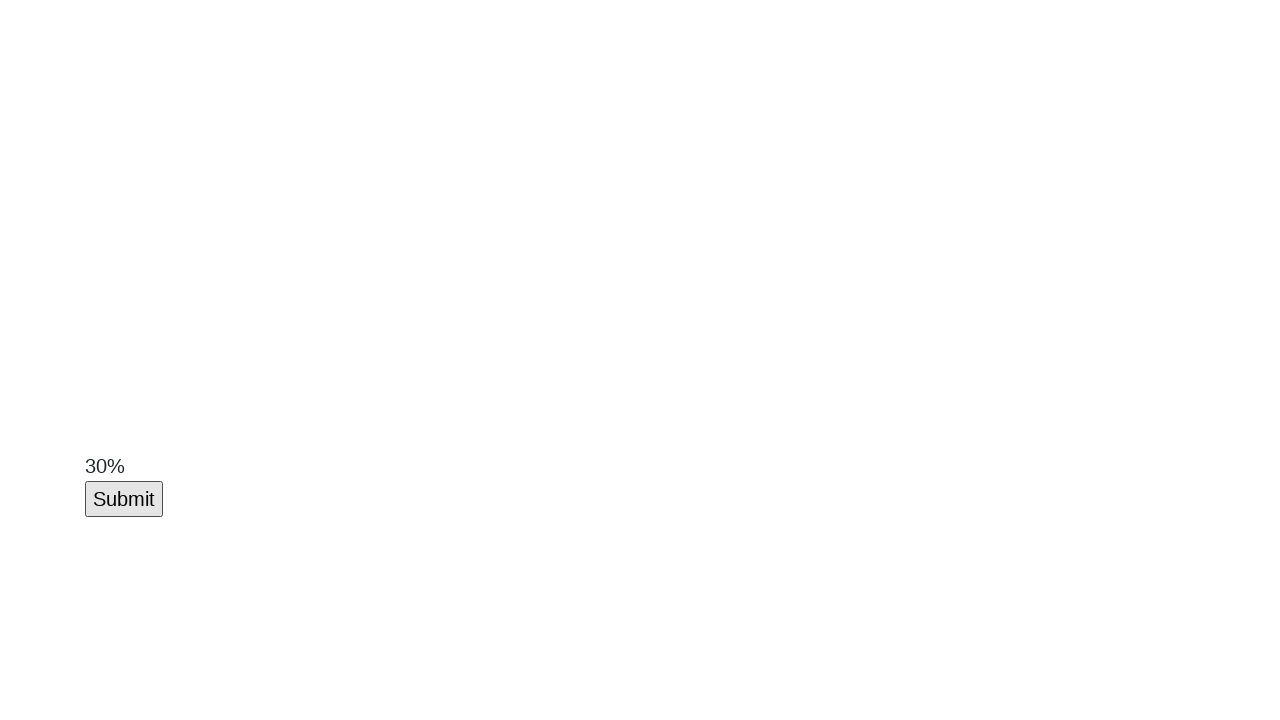